Tests JavaScript alert handling by filling a name field, triggering an alert, accepting it, then triggering a confirm dialog and dismissing it

Starting URL: https://rahulshettyacademy.com/AutomationPractice/

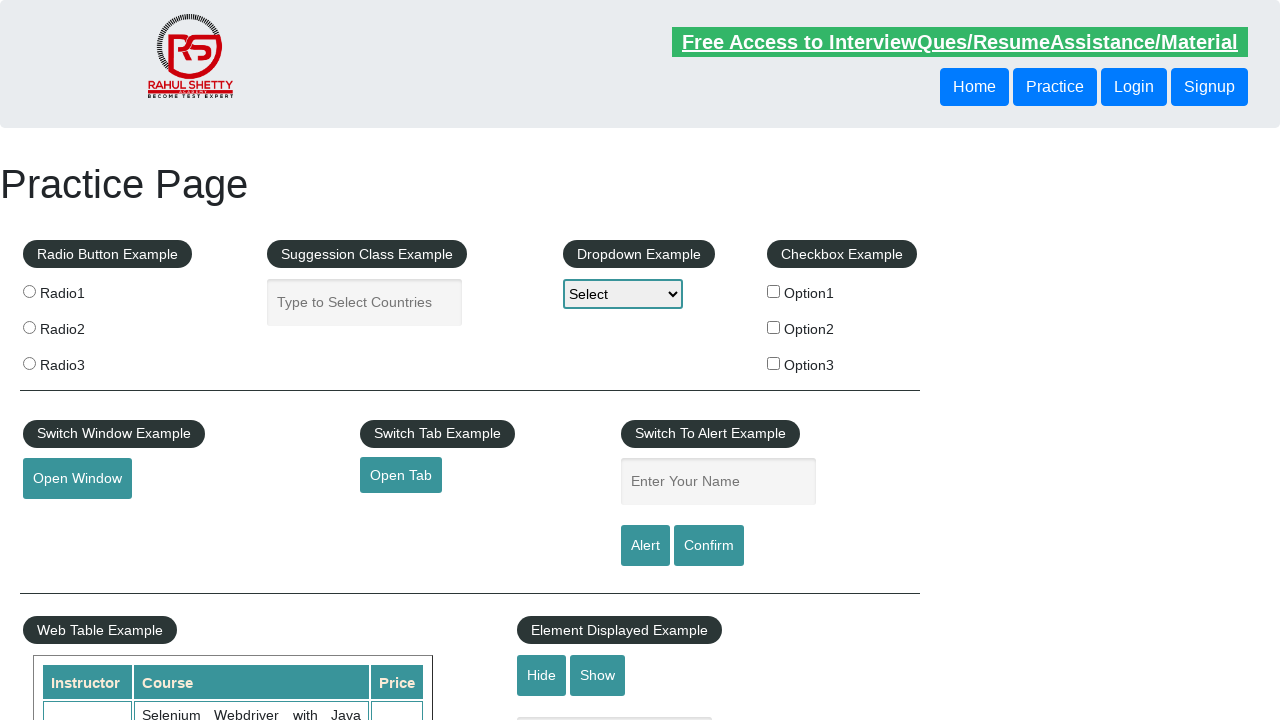

Filled name field with 'Nisha' on #name
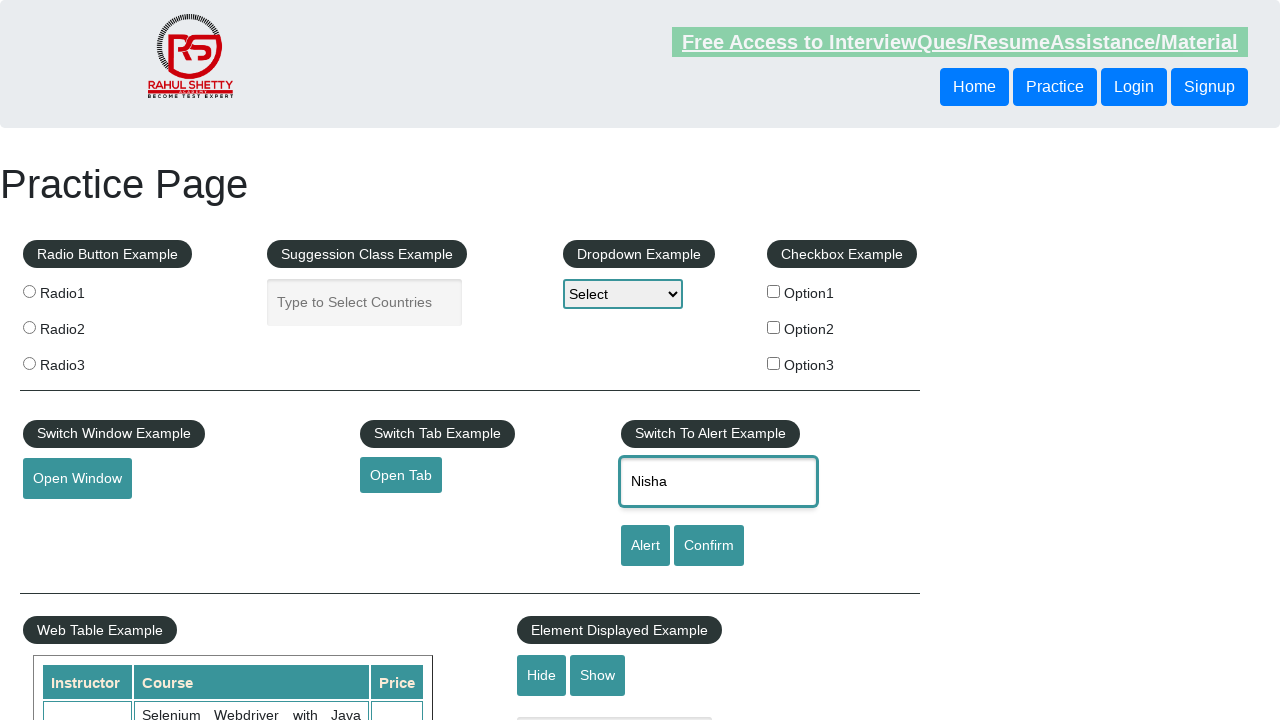

Clicked Alert button to trigger JavaScript alert at (645, 546) on input[value='Alert']
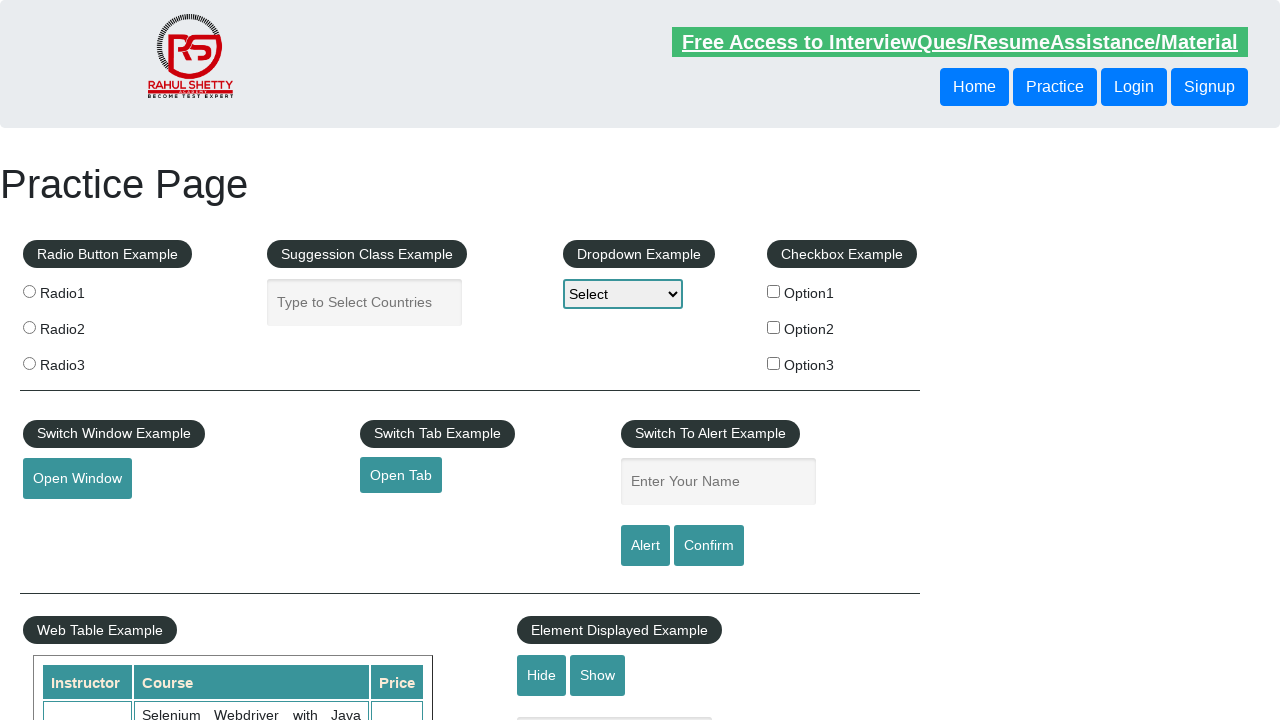

Set up dialog handler and accepted the alert
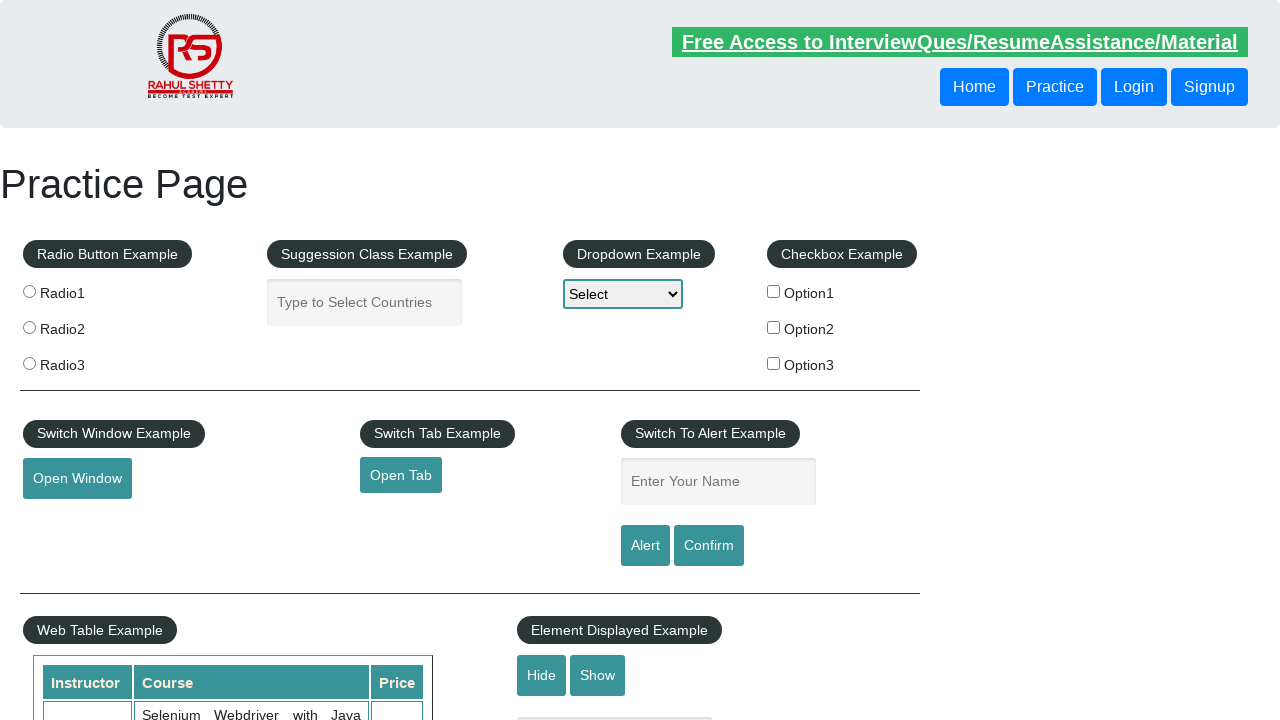

Clicked confirm button to trigger confirm dialog at (709, 546) on #confirmbtn
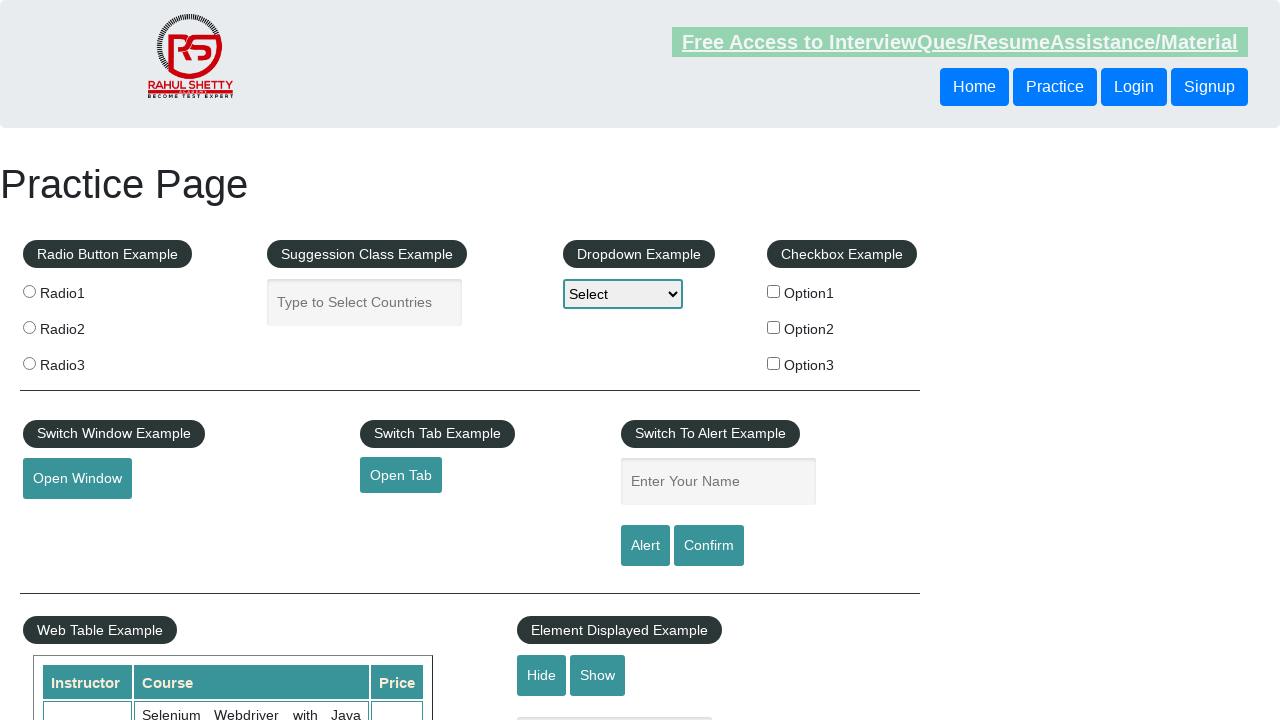

Set up dialog handler to dismiss the confirm dialog
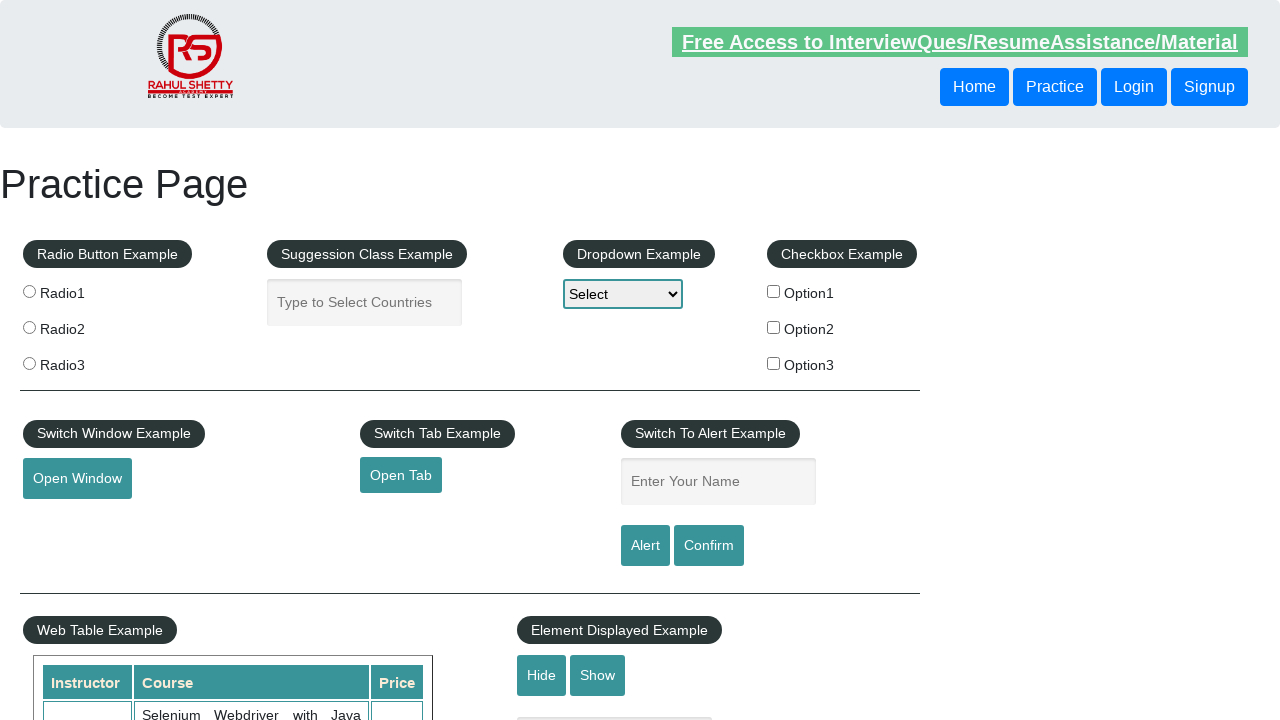

Clicked confirm button again and dismissed the confirm dialog at (709, 546) on #confirmbtn
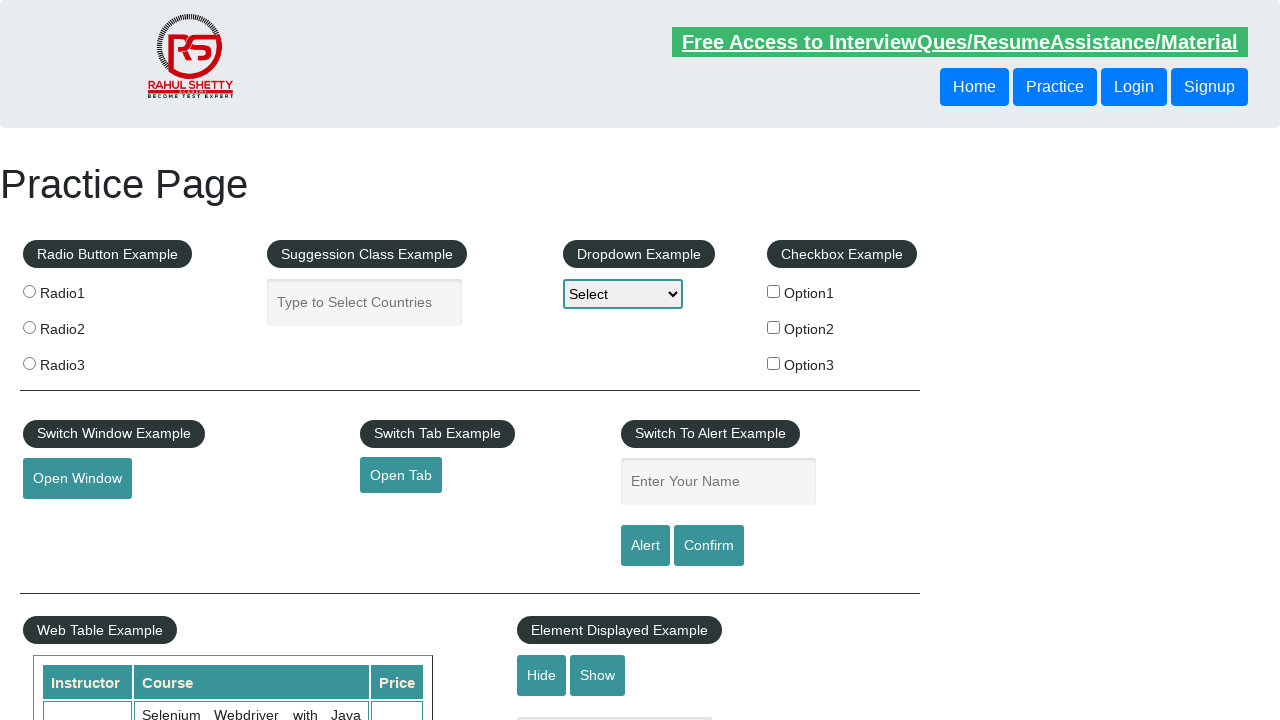

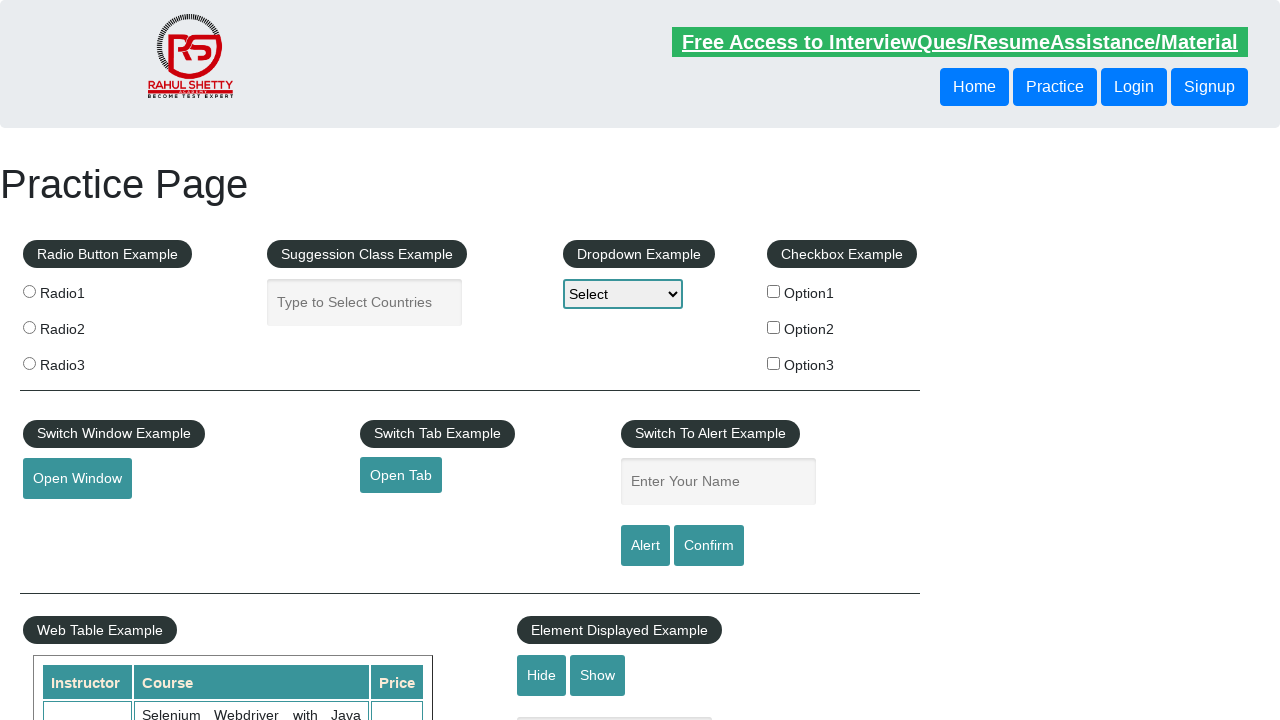